Tests searching for a specific product name "apple watch 6" and verifies navigation to the product page

Starting URL: http://intershop5.skillbox.ru/product-category/catalog/

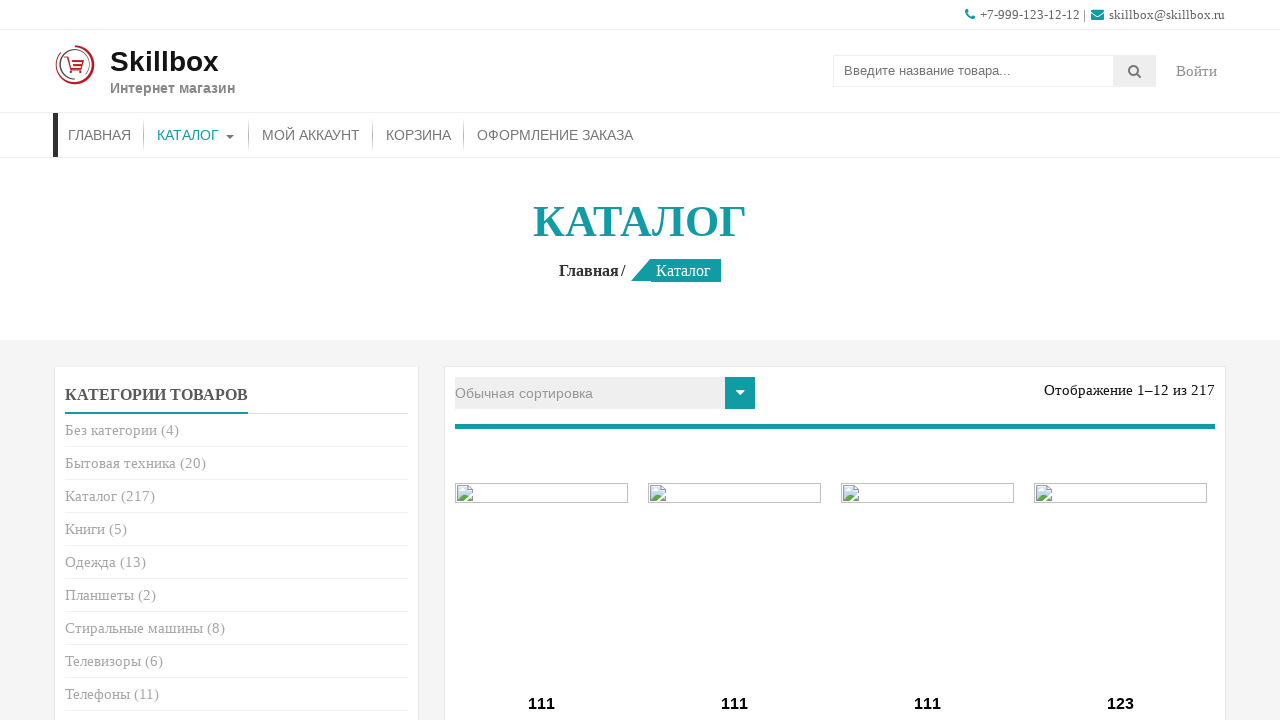

Filled search field with 'appLe WATch 6' on .search-field
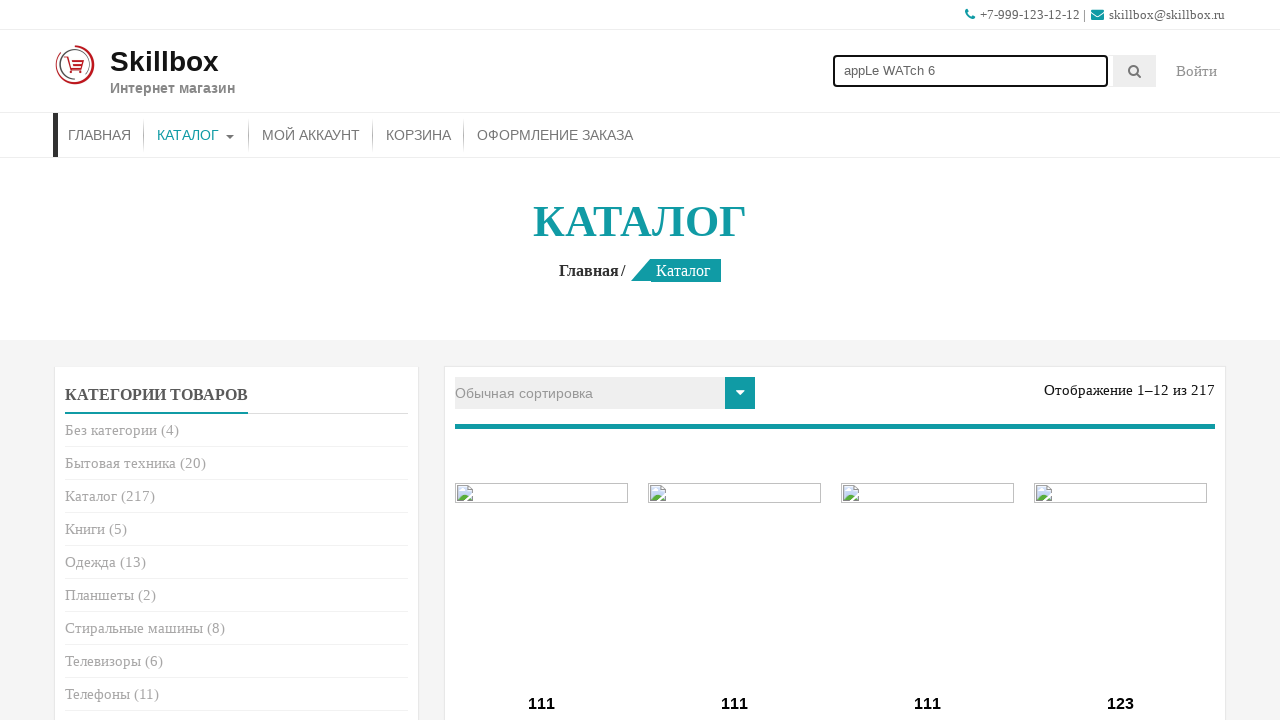

Pressed Enter to search for 'appLe WATch 6' on .search-field
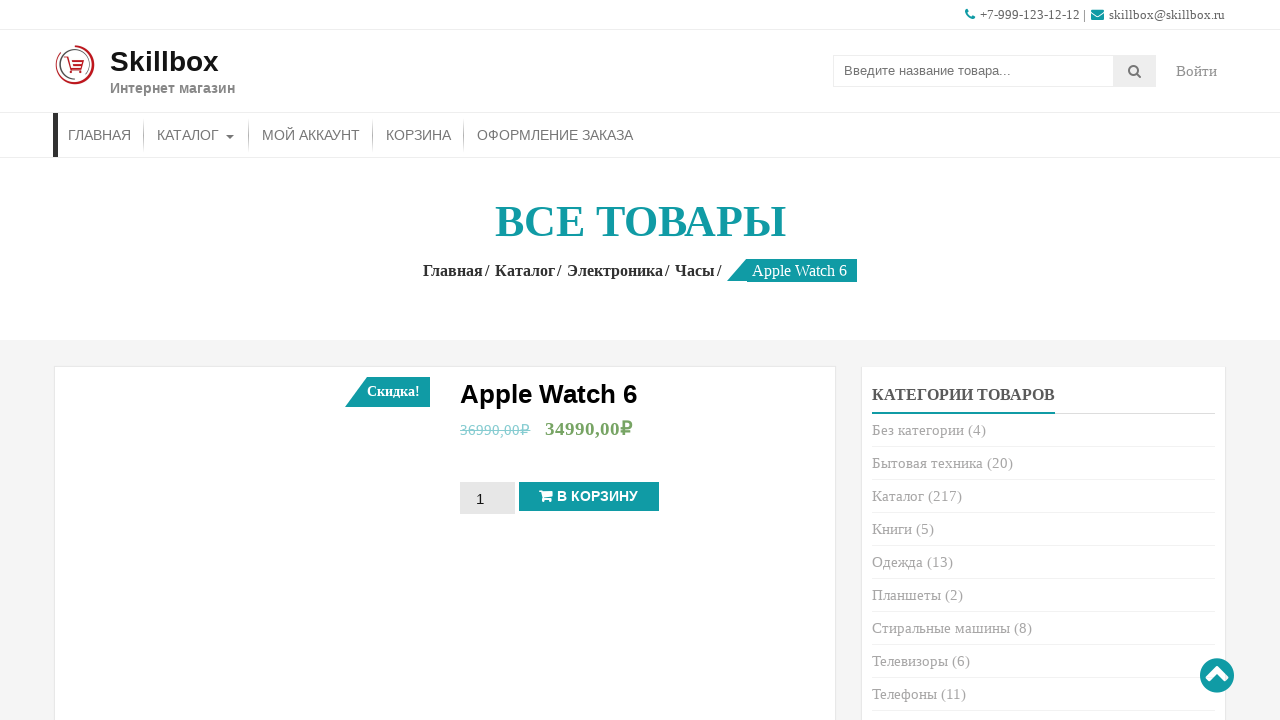

Product title selector loaded on page
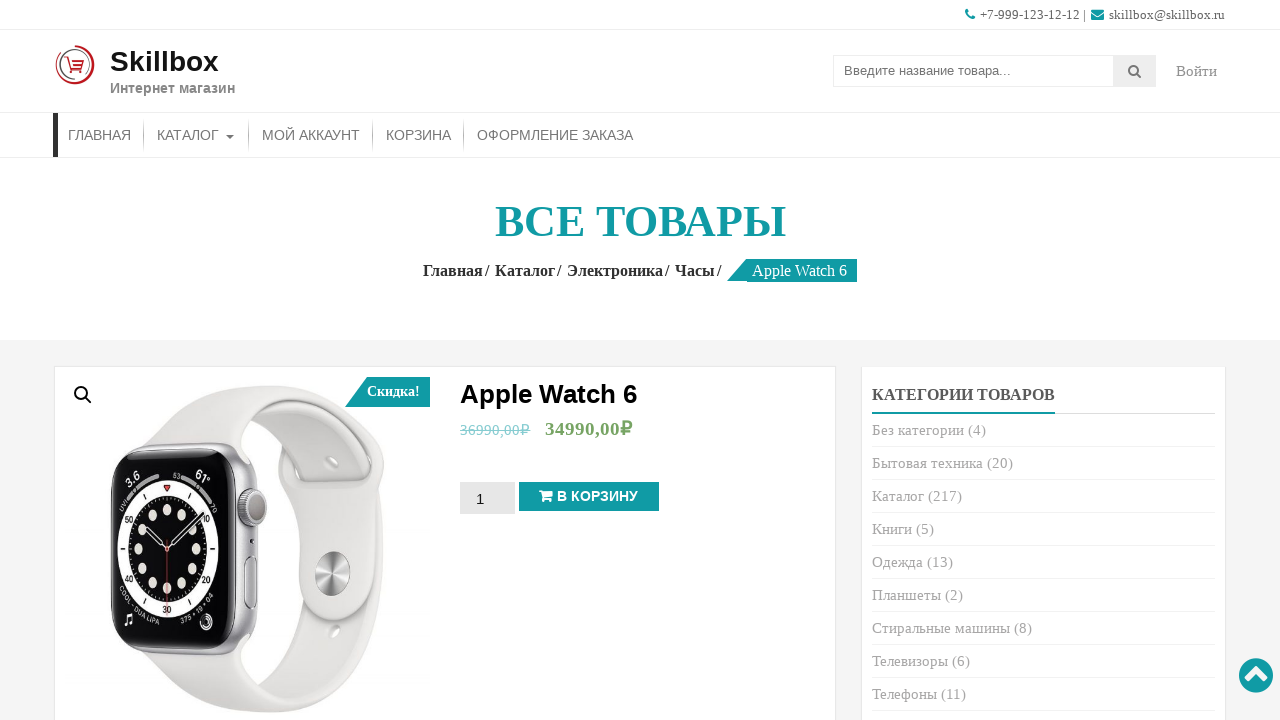

Extracted product title text: 'apple watch 6'
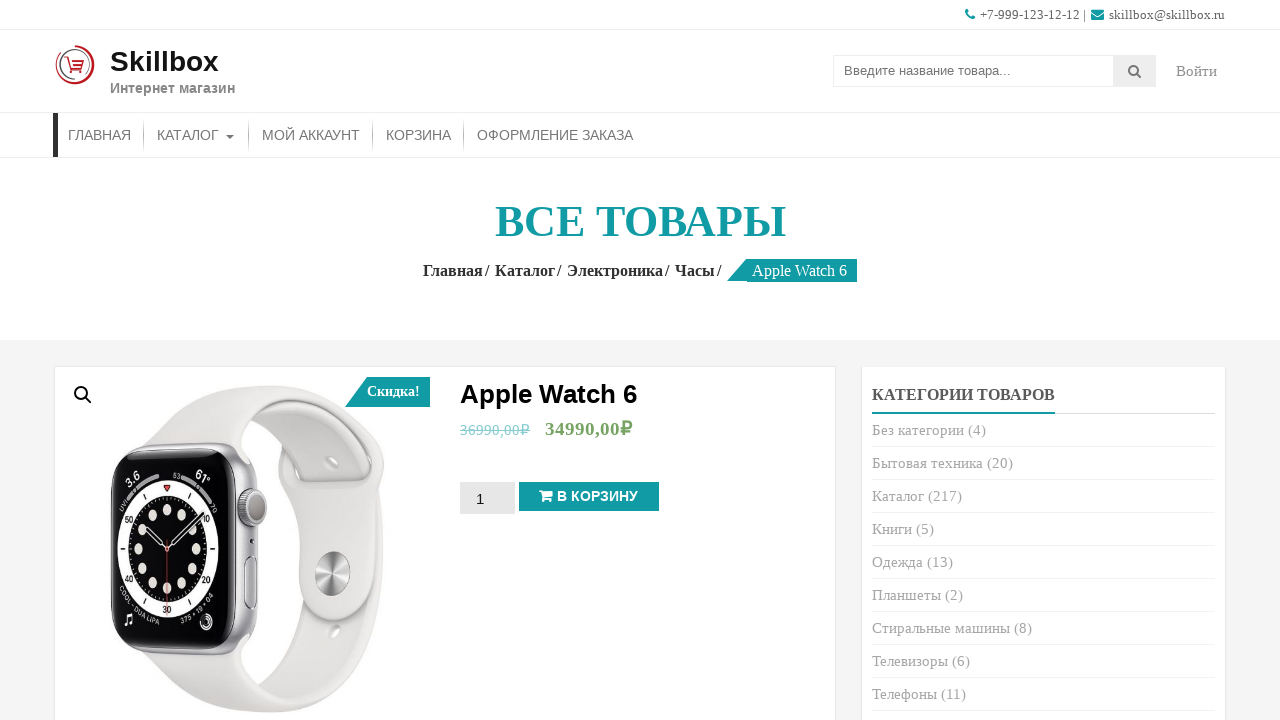

Verified that search term 'apple watch 6' is present in product title
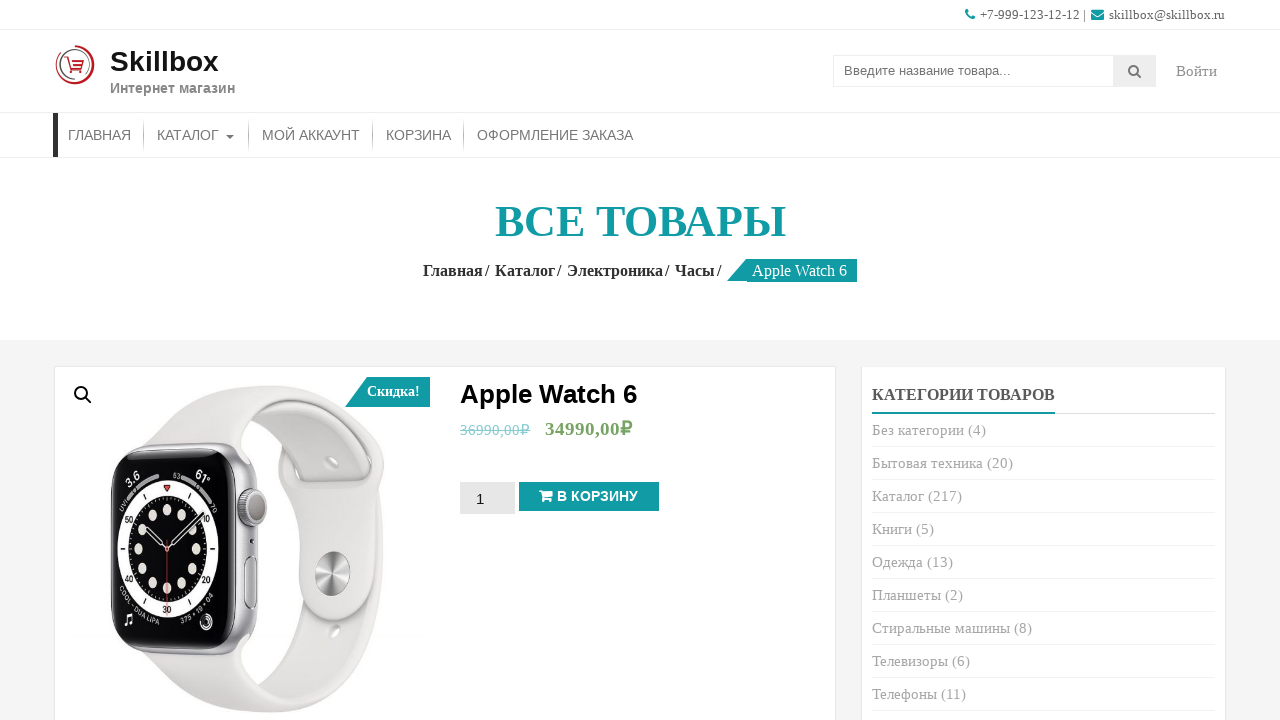

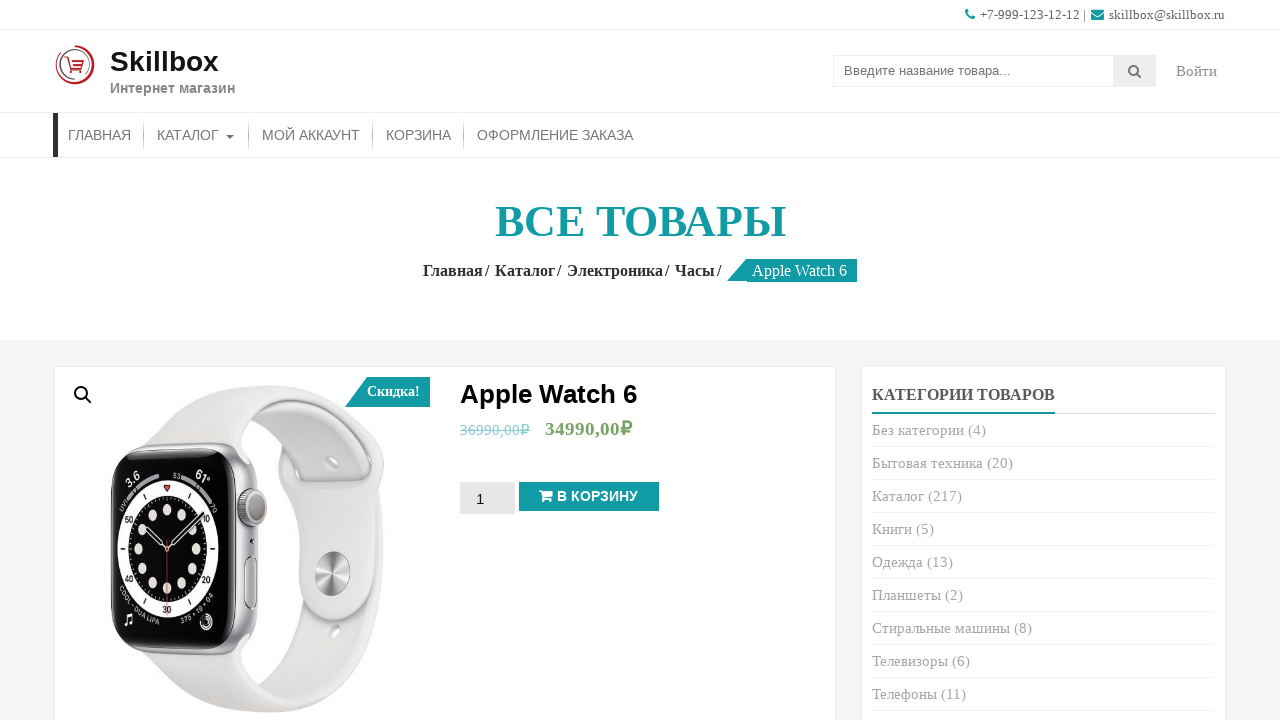